Tests link navigation by clicking a link with a calculated mathematical value as text, then fills out a form with personal information (first name, last name, city, country) and submits it.

Starting URL: http://suninjuly.github.io/find_link_text

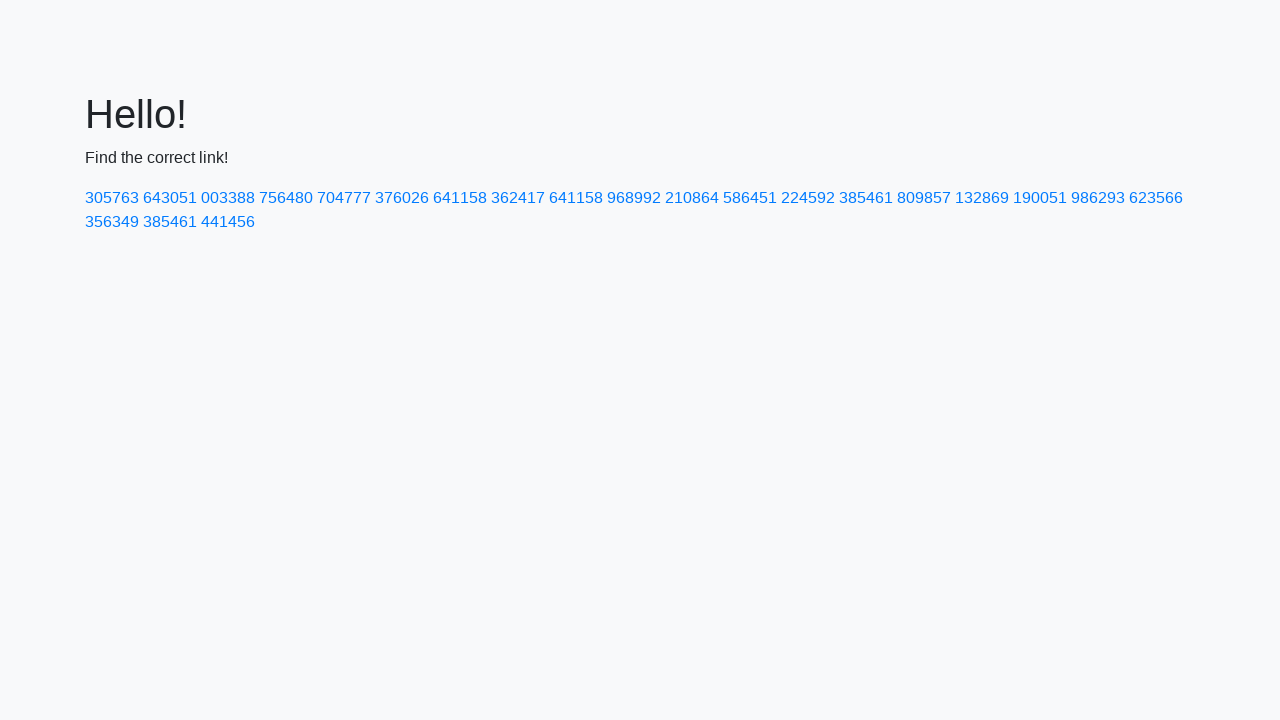

Clicked link with calculated mathematical value '224592' at (808, 198) on a:text-is('224592')
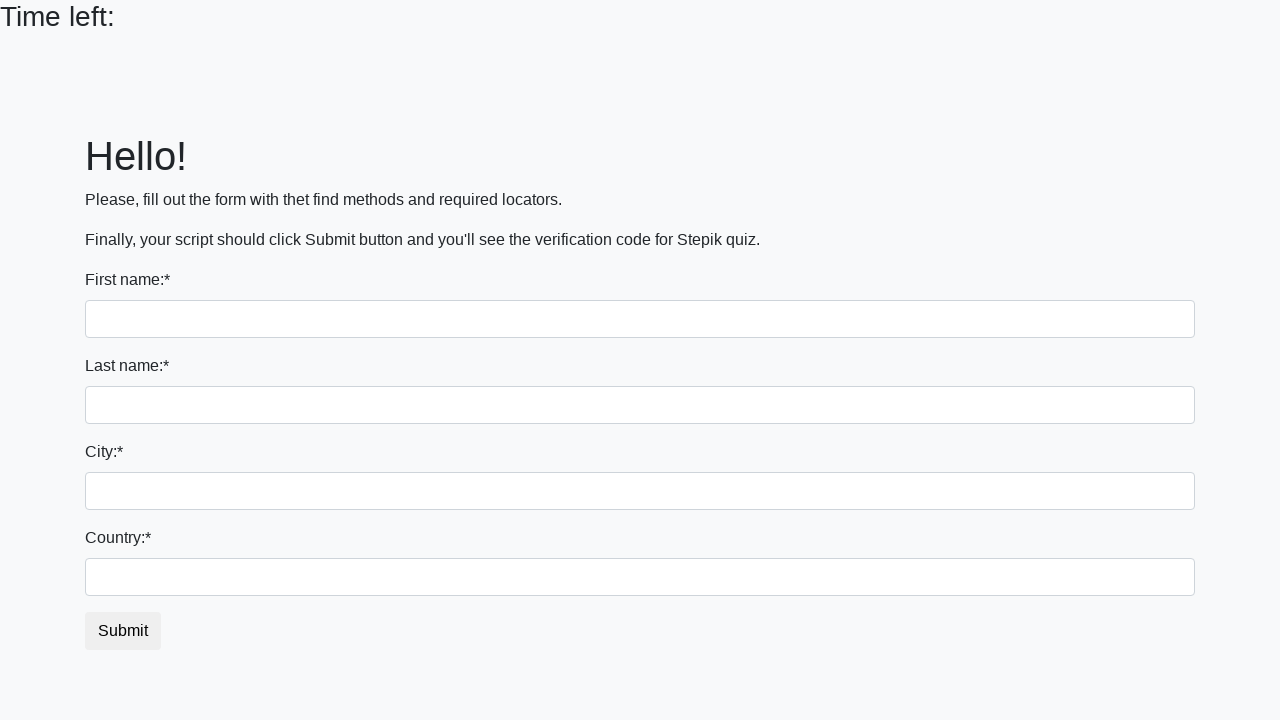

Filled in first name 'Ivan' on input >> nth=0
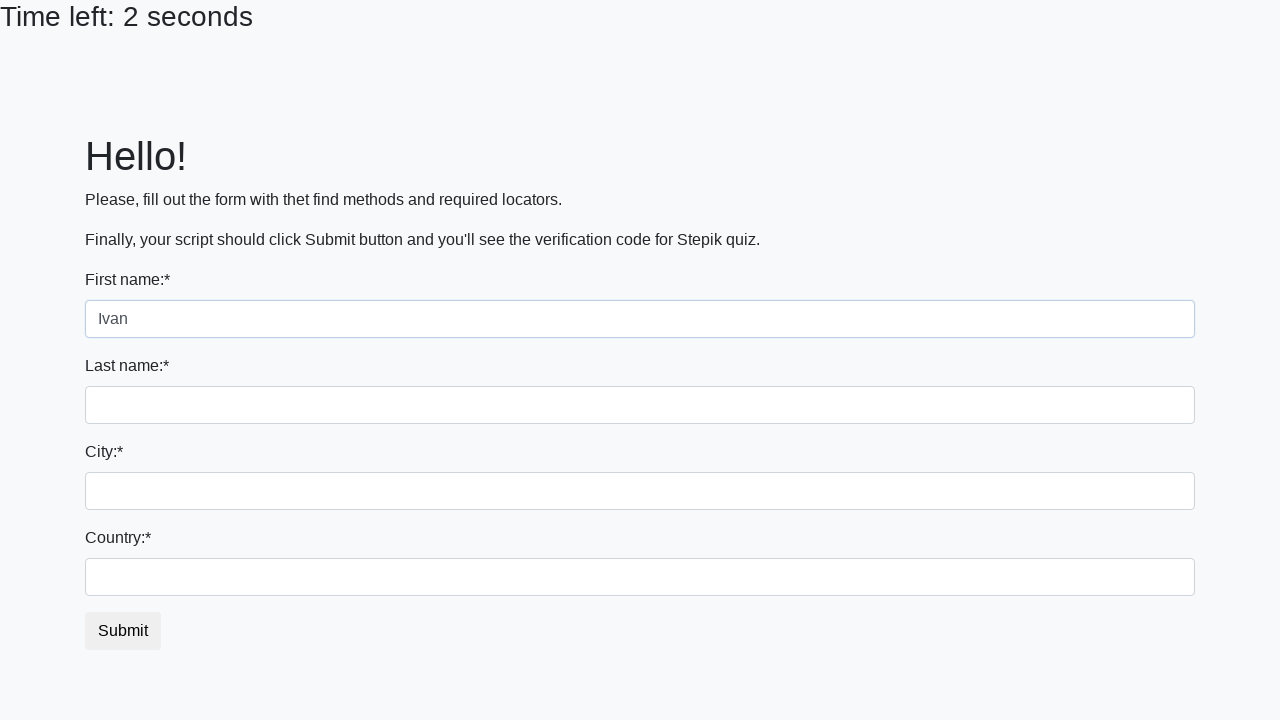

Filled in last name 'Petrov' on input[name='last_name']
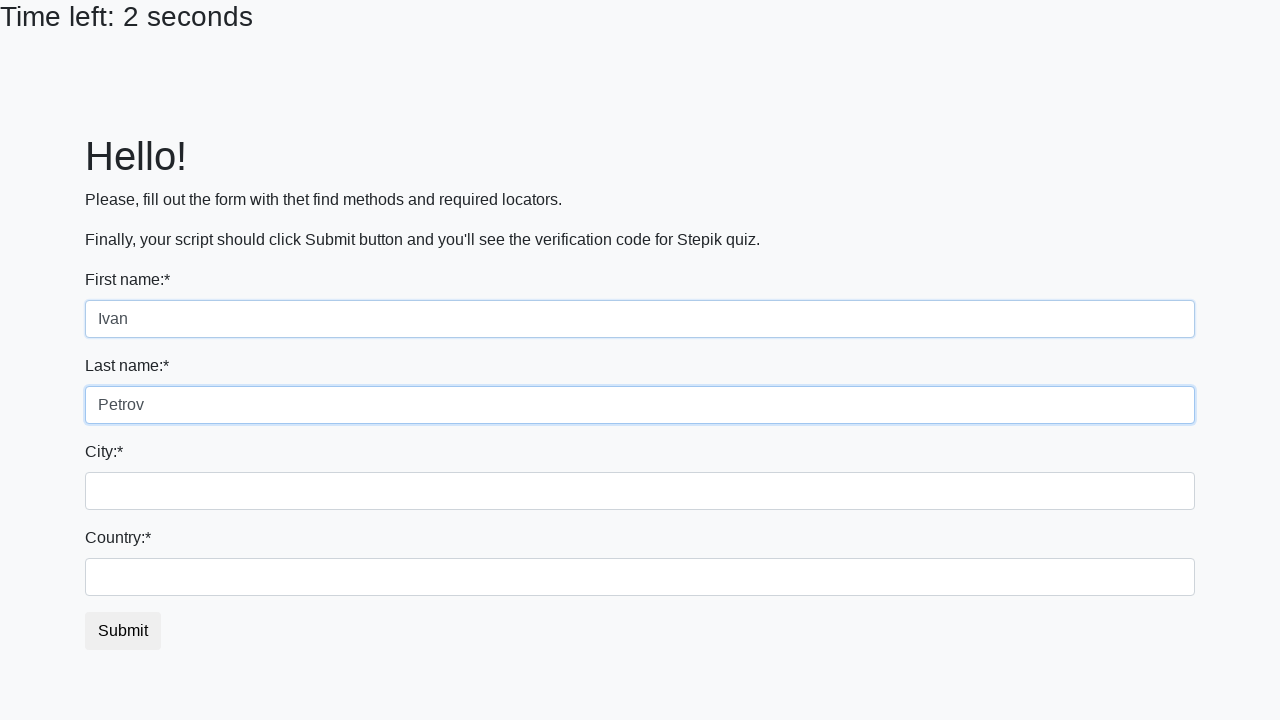

Filled in city 'Smolensk' on .form-control.city
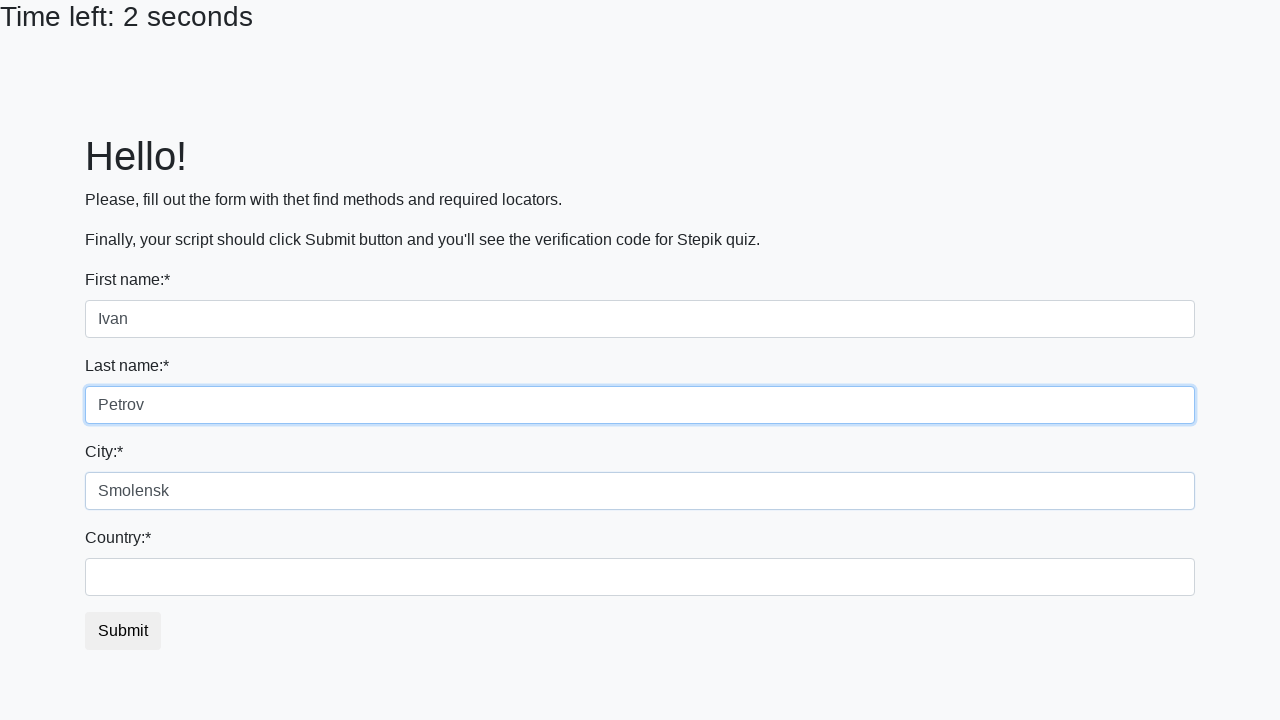

Filled in country 'Russia' on #country
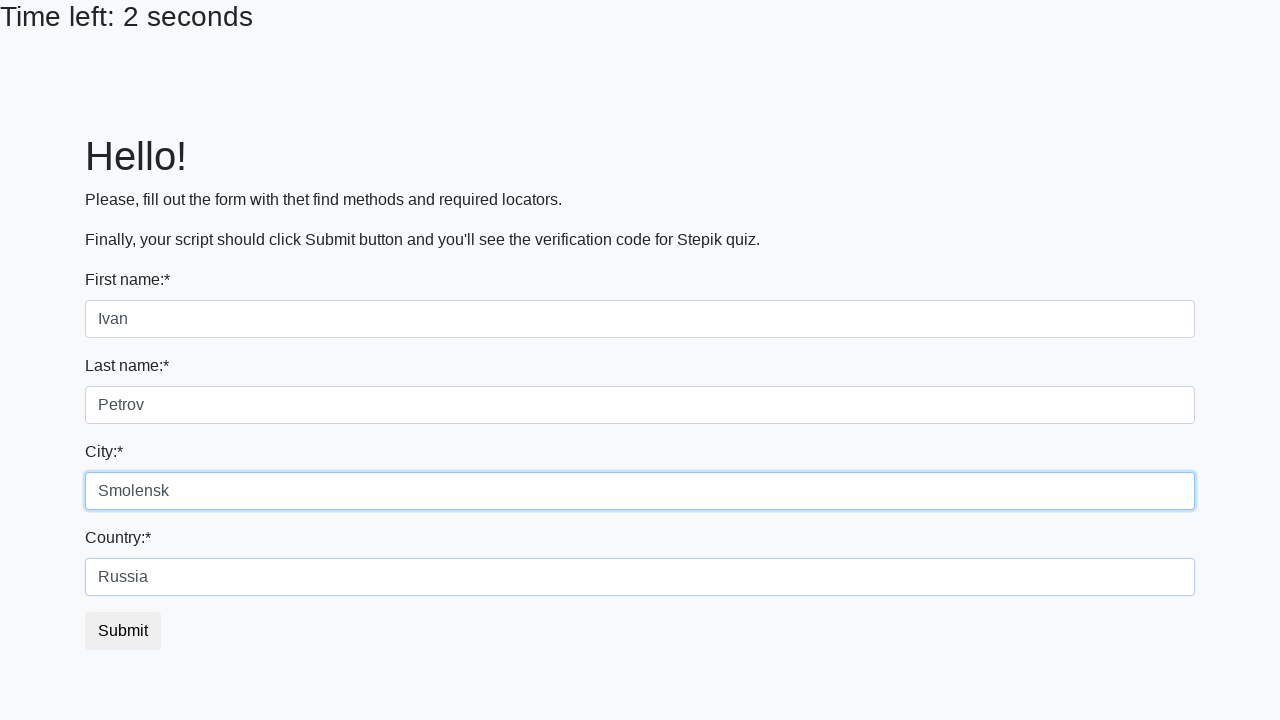

Clicked submit button to submit form at (123, 631) on button.btn
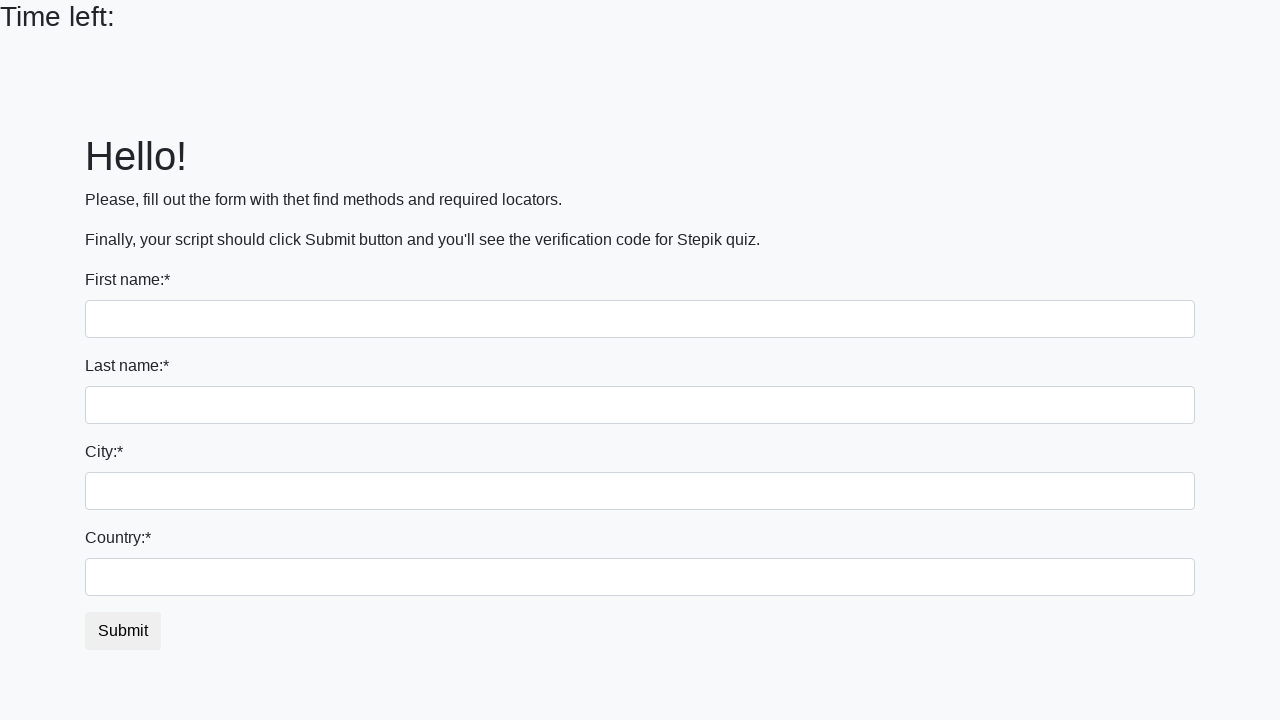

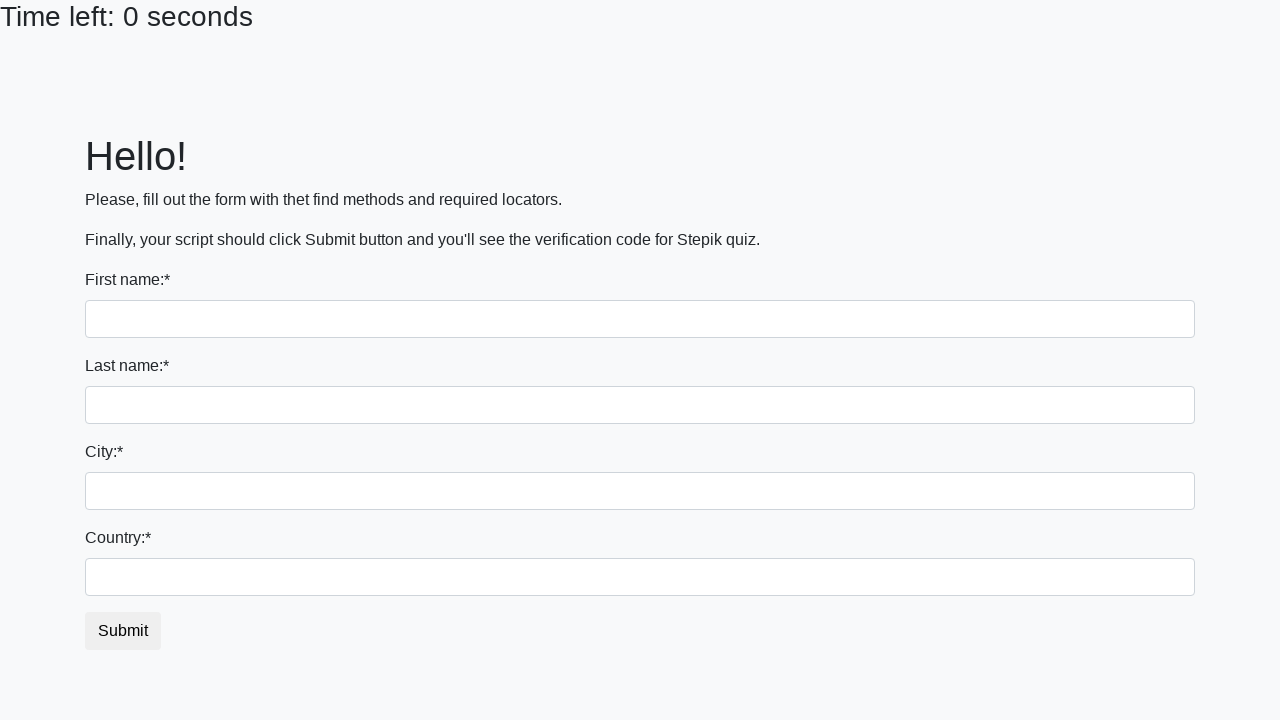